Tests JavaScript alert handling by clicking the first button, accepting the alert, and verifying the result message displays "You successfully clicked an alert"

Starting URL: https://the-internet.herokuapp.com/javascript_alerts

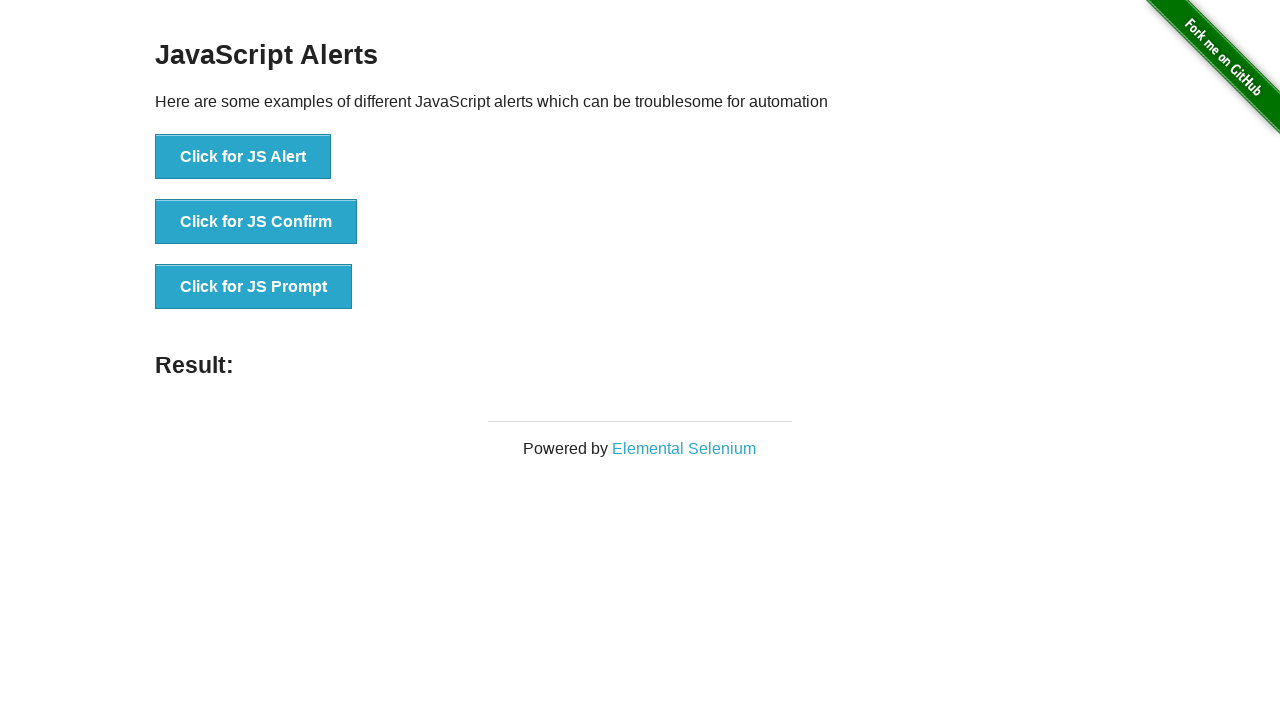

Clicked the first button to trigger JavaScript alert at (243, 157) on button[onclick='jsAlert()']
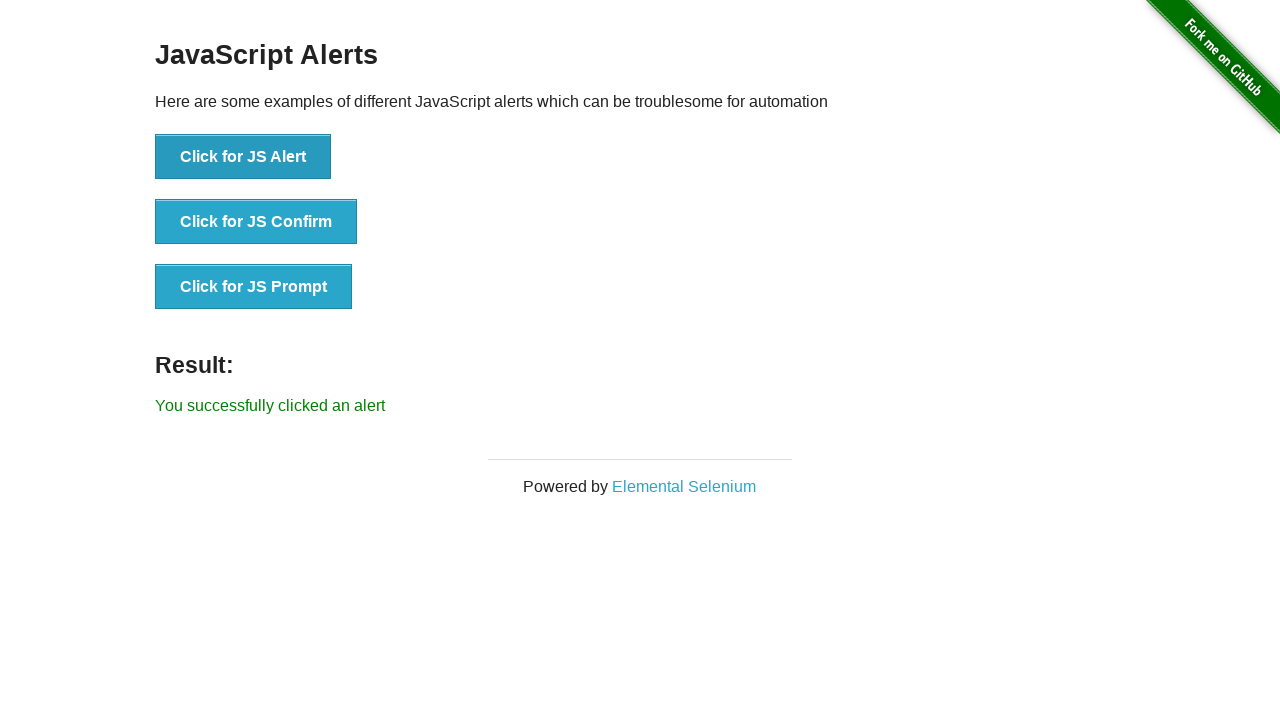

Set up dialog handler to accept alerts
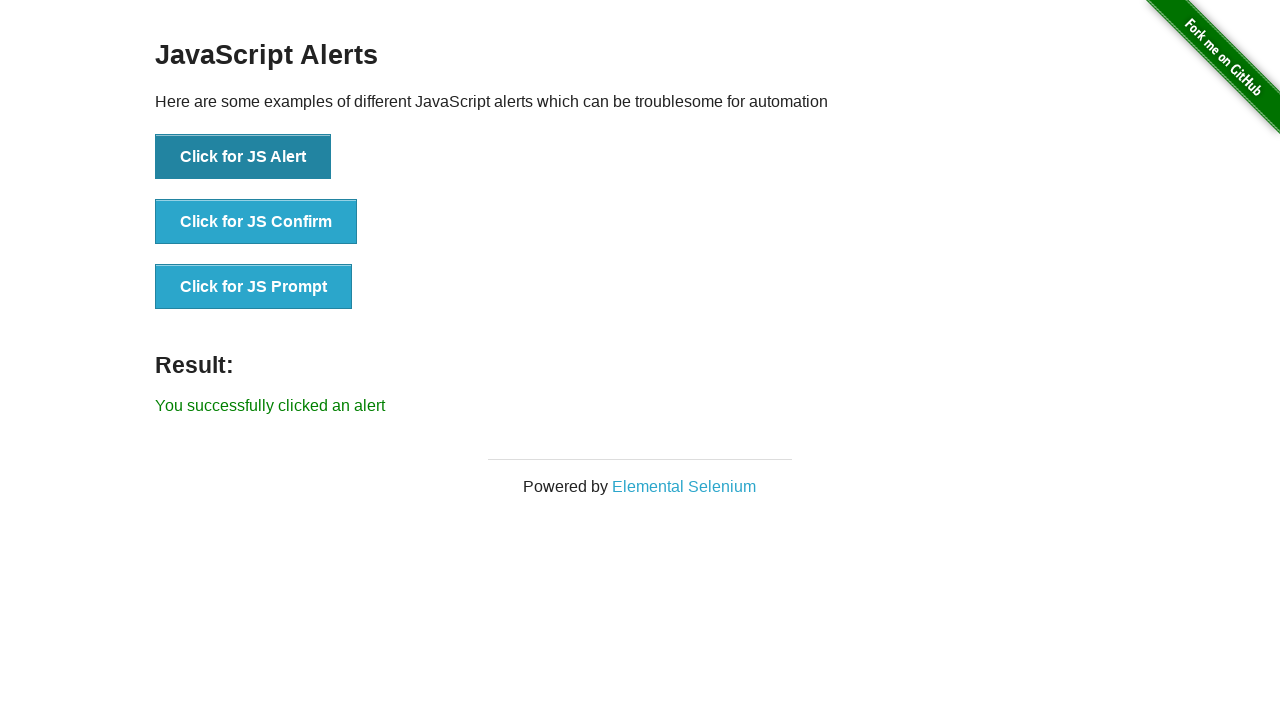

Clicked the alert button and accepted the dialog at (243, 157) on button[onclick='jsAlert()']
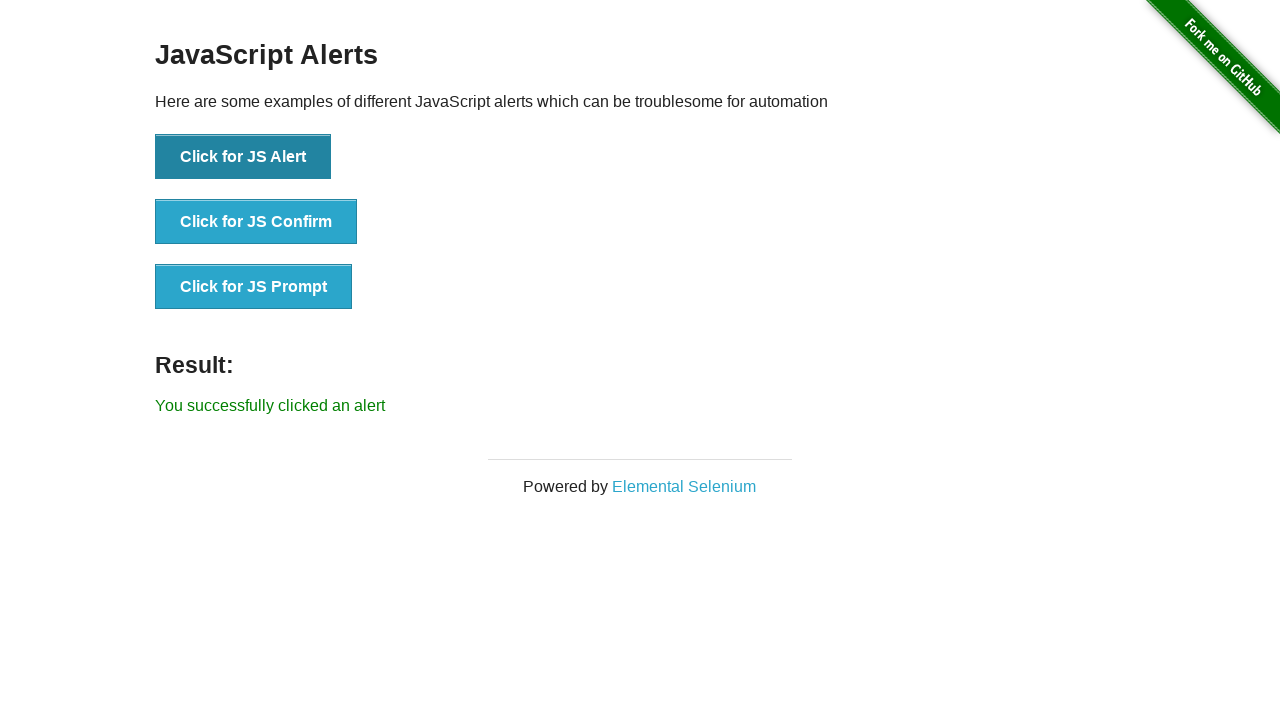

Result message element loaded
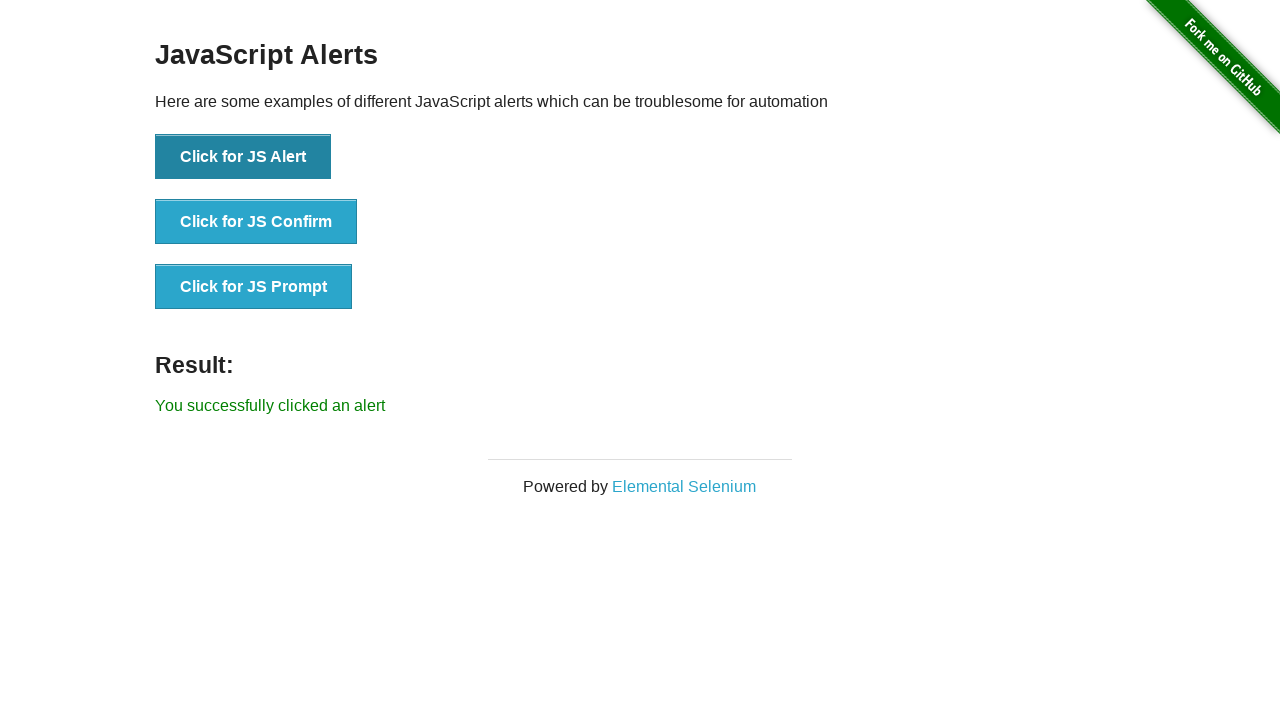

Retrieved result message text content
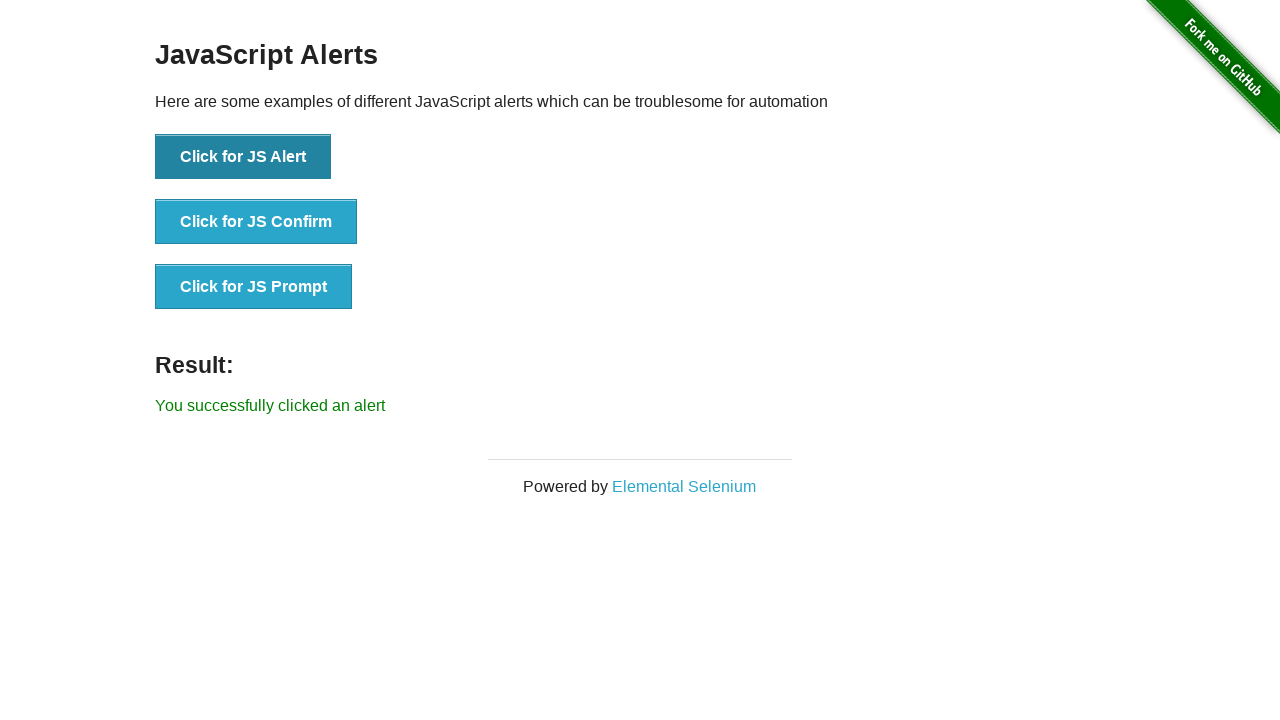

Verified result message displays 'You successfully clicked an alert'
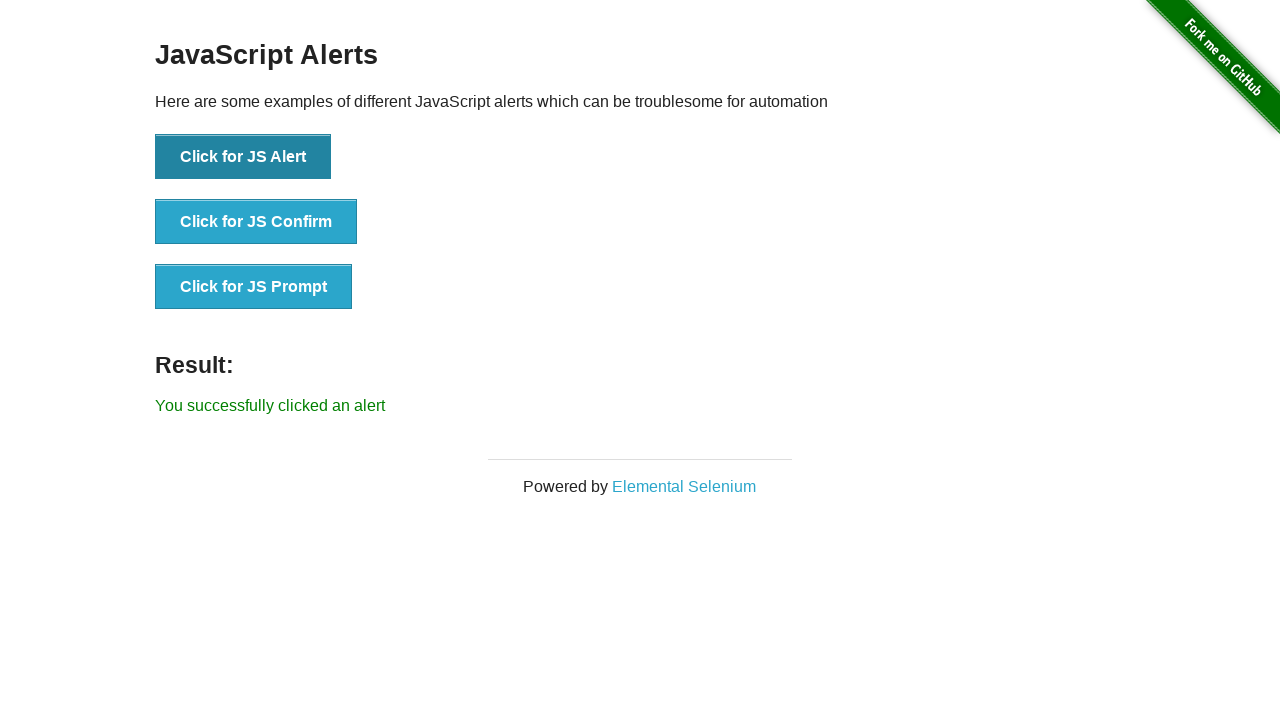

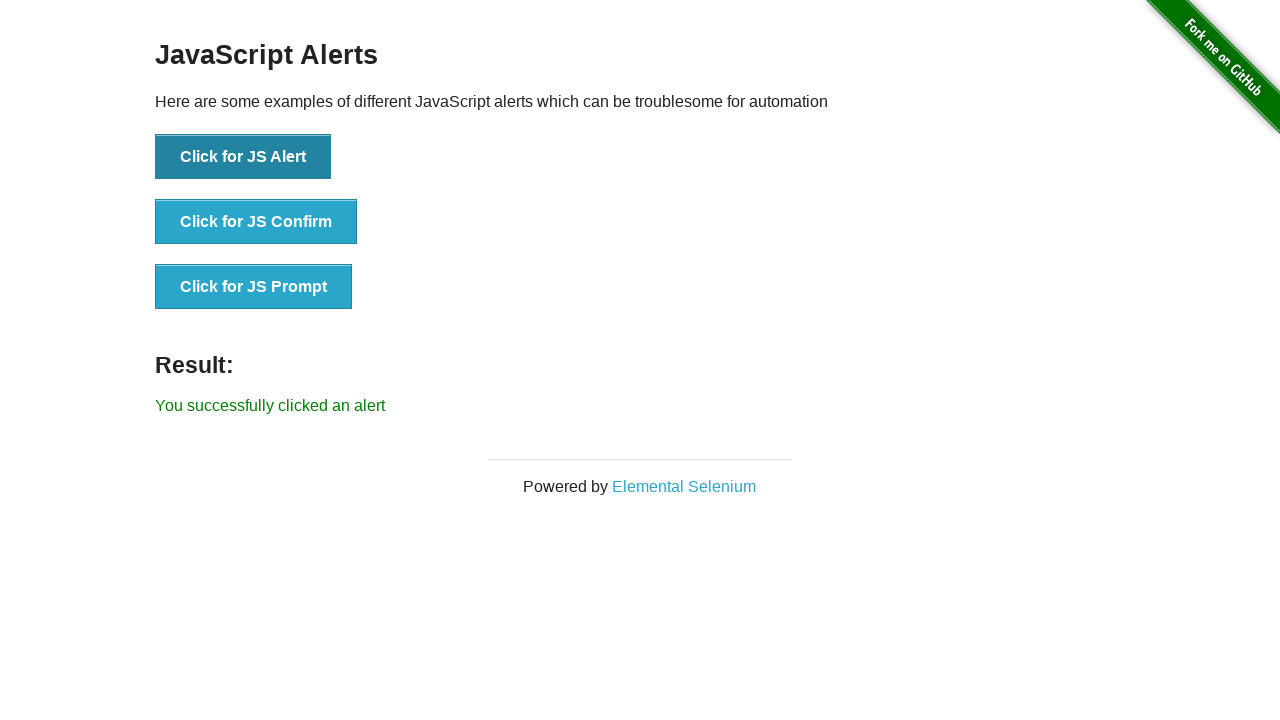